Navigates to the Rahul Shetty Academy Automation Practice page to verify the page loads successfully

Starting URL: https://rahulshettyacademy.com/AutomationPractice/

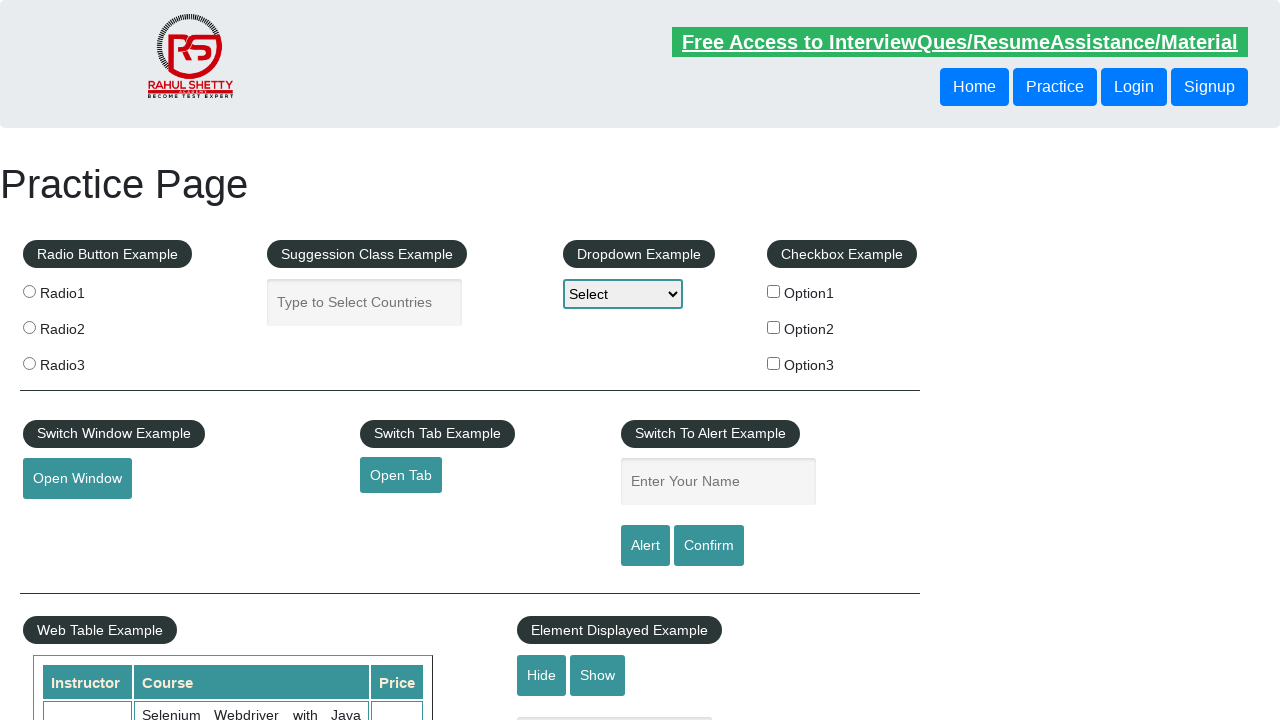

Waited for page DOM to fully load on Rahul Shetty Academy Automation Practice page
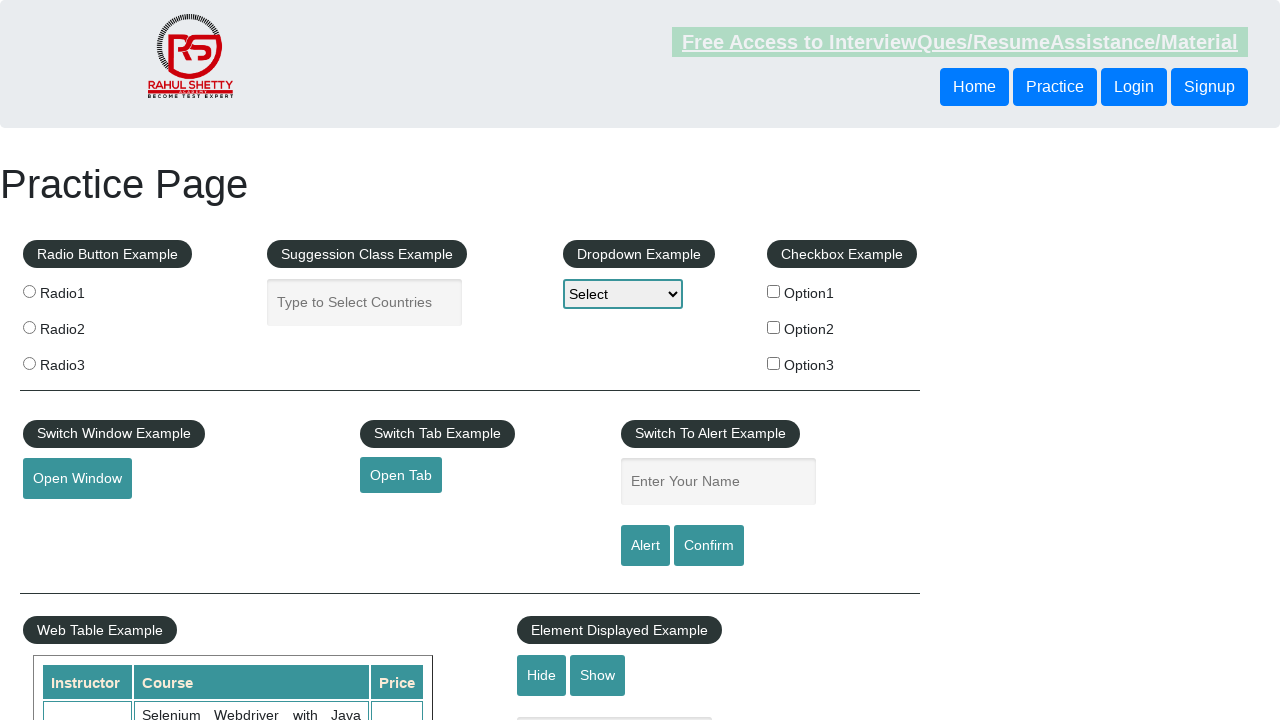

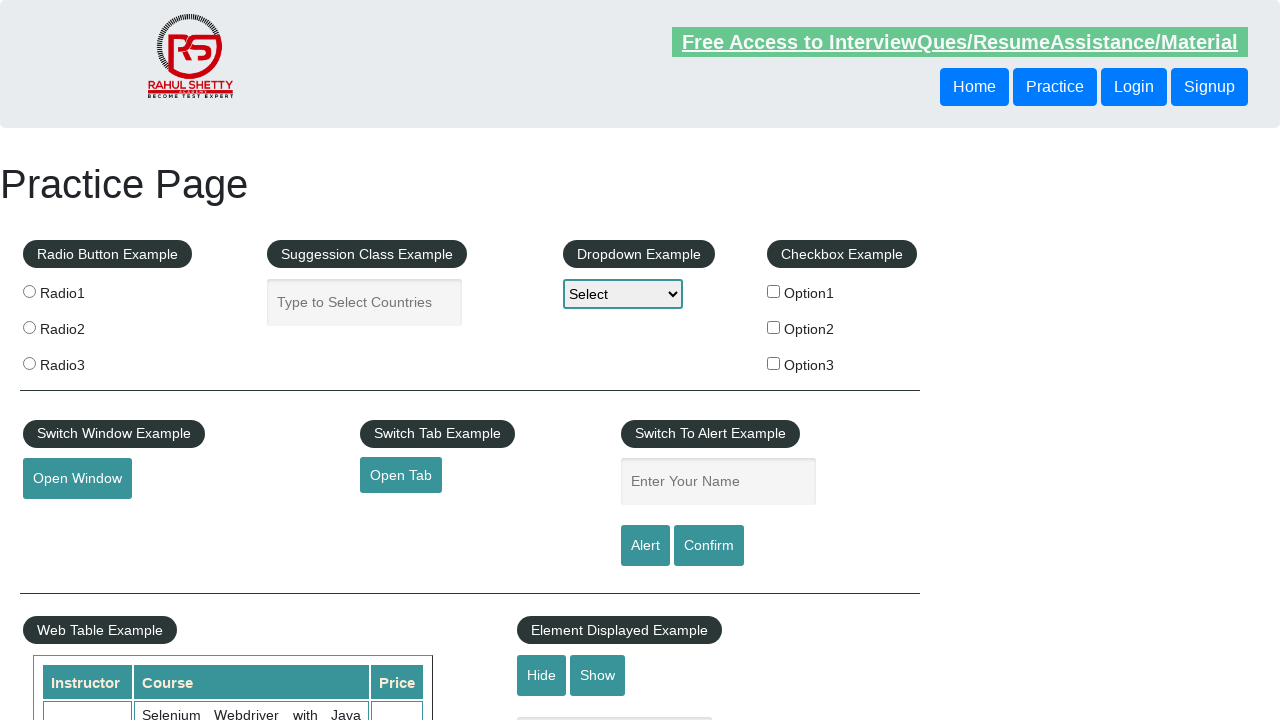